Navigates to DuckDuckGo, locates search input, refreshes the page, and attempts to interact with the original element reference

Starting URL: https://duckduckgo.com/

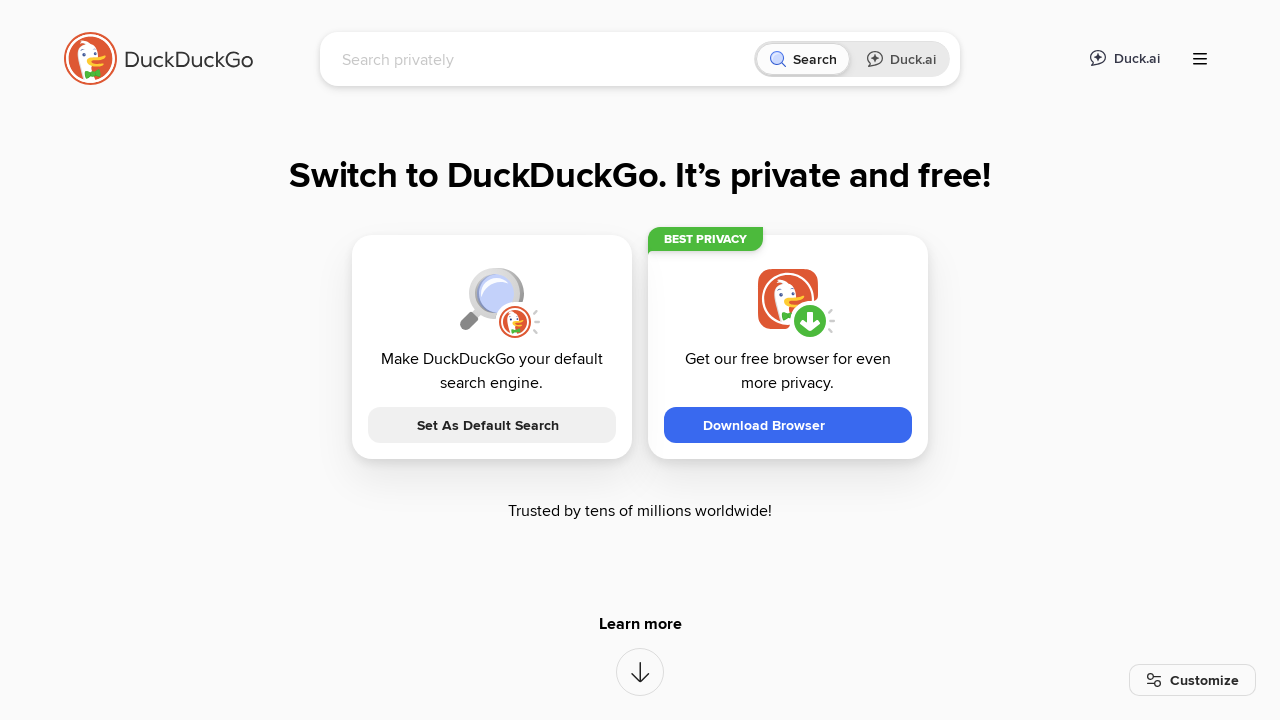

Located search input element with selector #searchbox_input
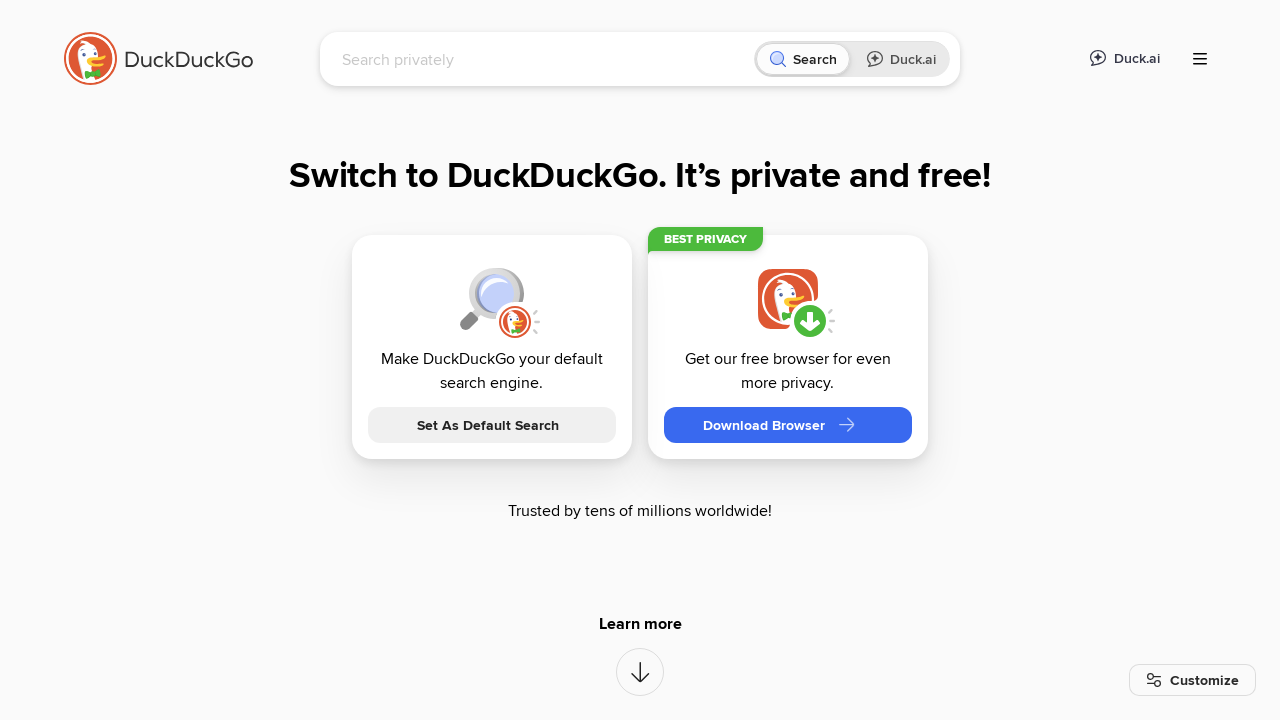

Refreshed the page
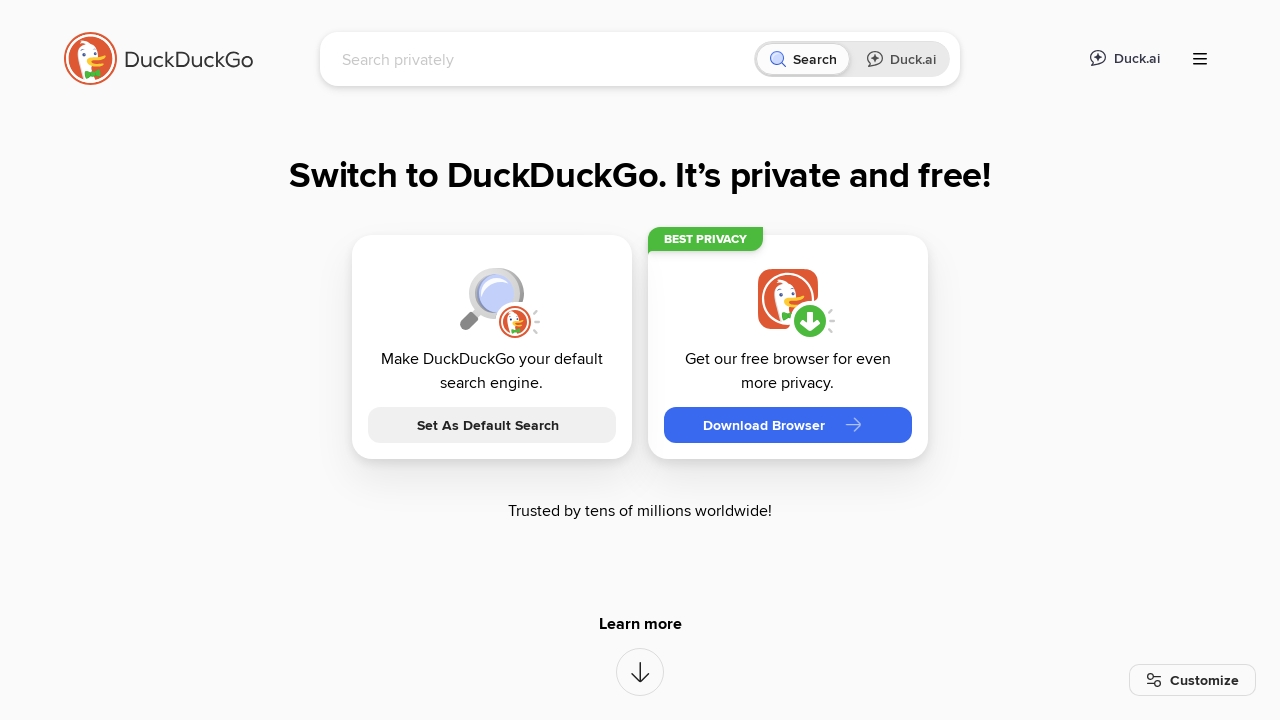

Attempted to fill search input with 'stale' after page refresh (stale element reference expected) on #searchbox_input
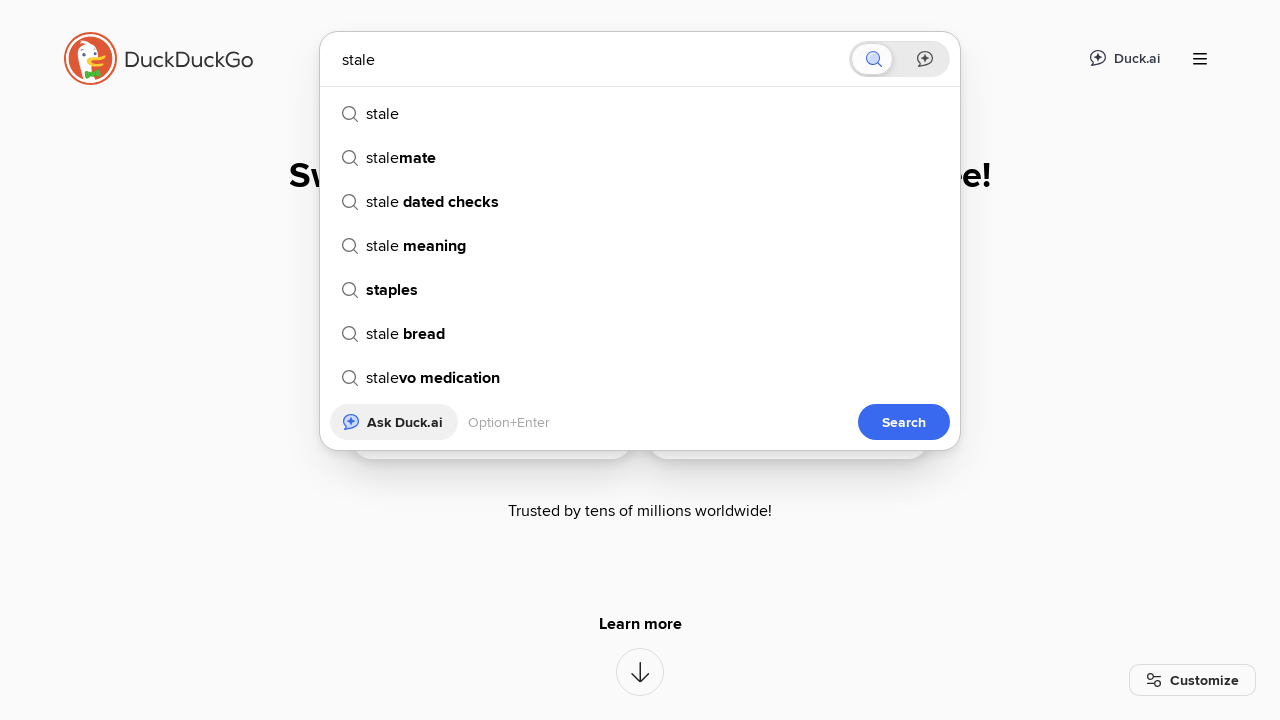

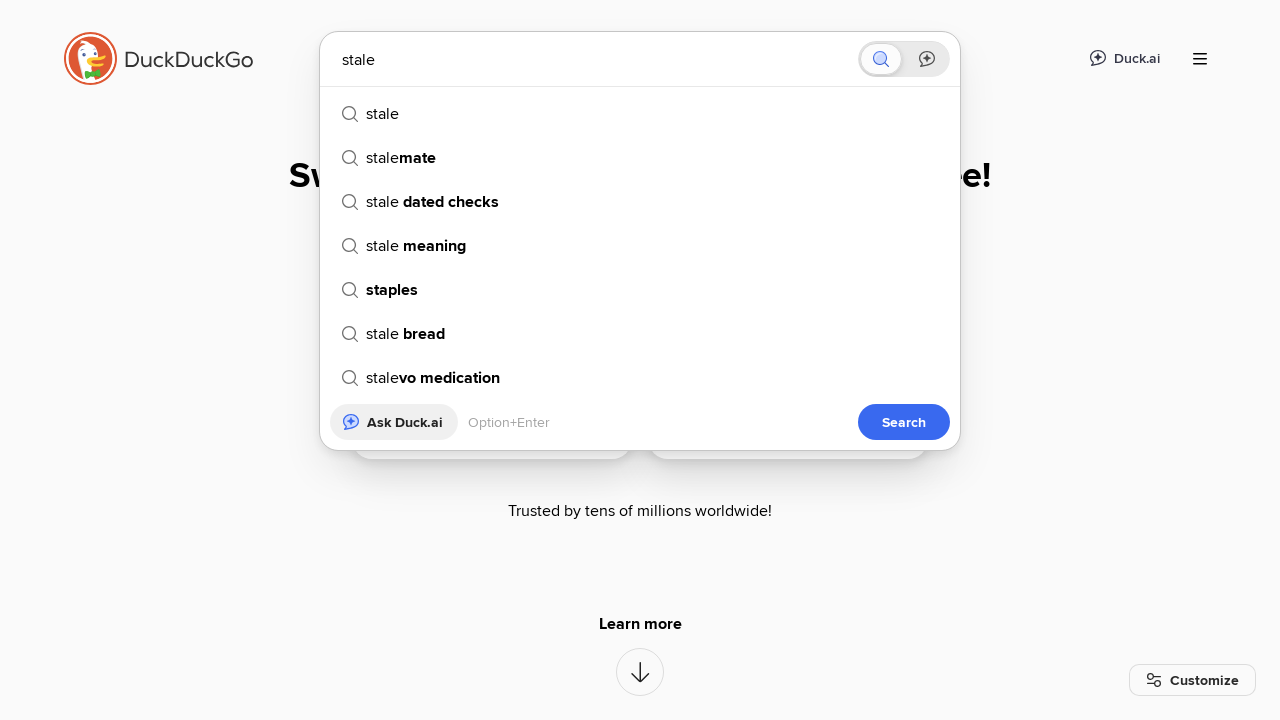